Tests iframe switching functionality by navigating to W3Schools TryIt editor, switching into the result iframe to click a button, then switching back to the main content to click the home link.

Starting URL: https://www.w3schools.com/js/tryit.asp?filename=tryjs_myfirst

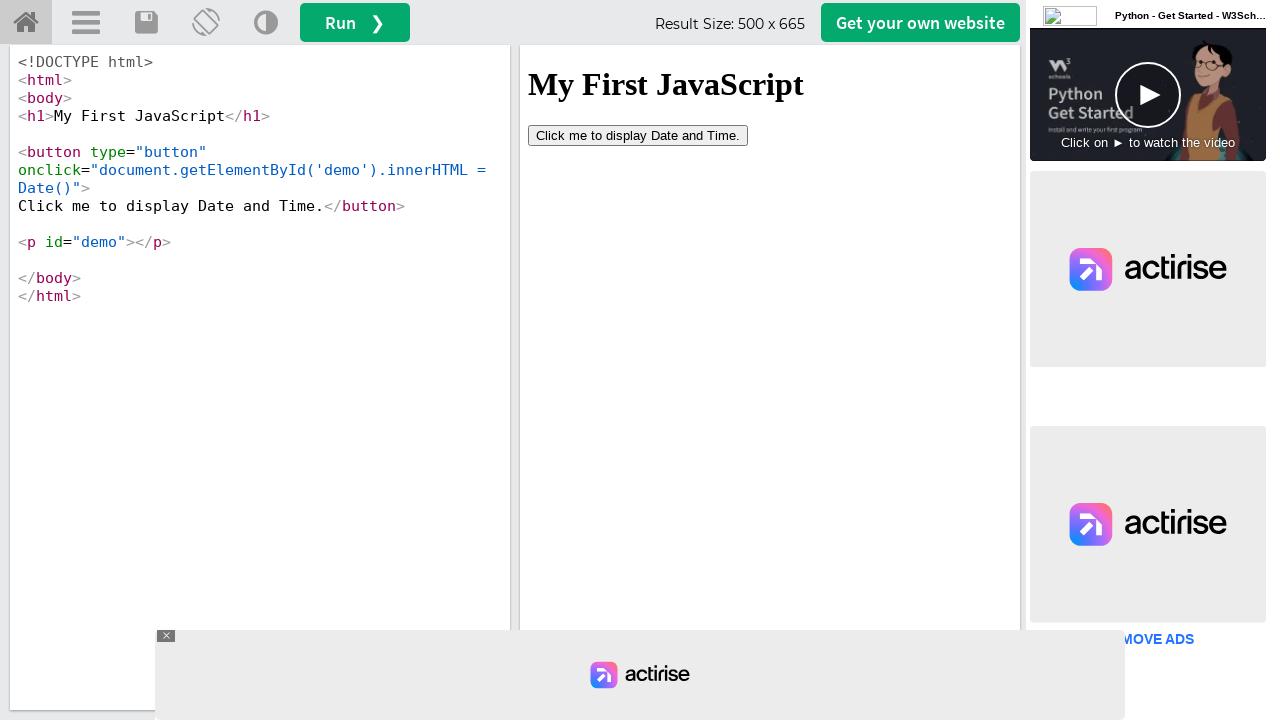

Set viewport size to 1920x1080
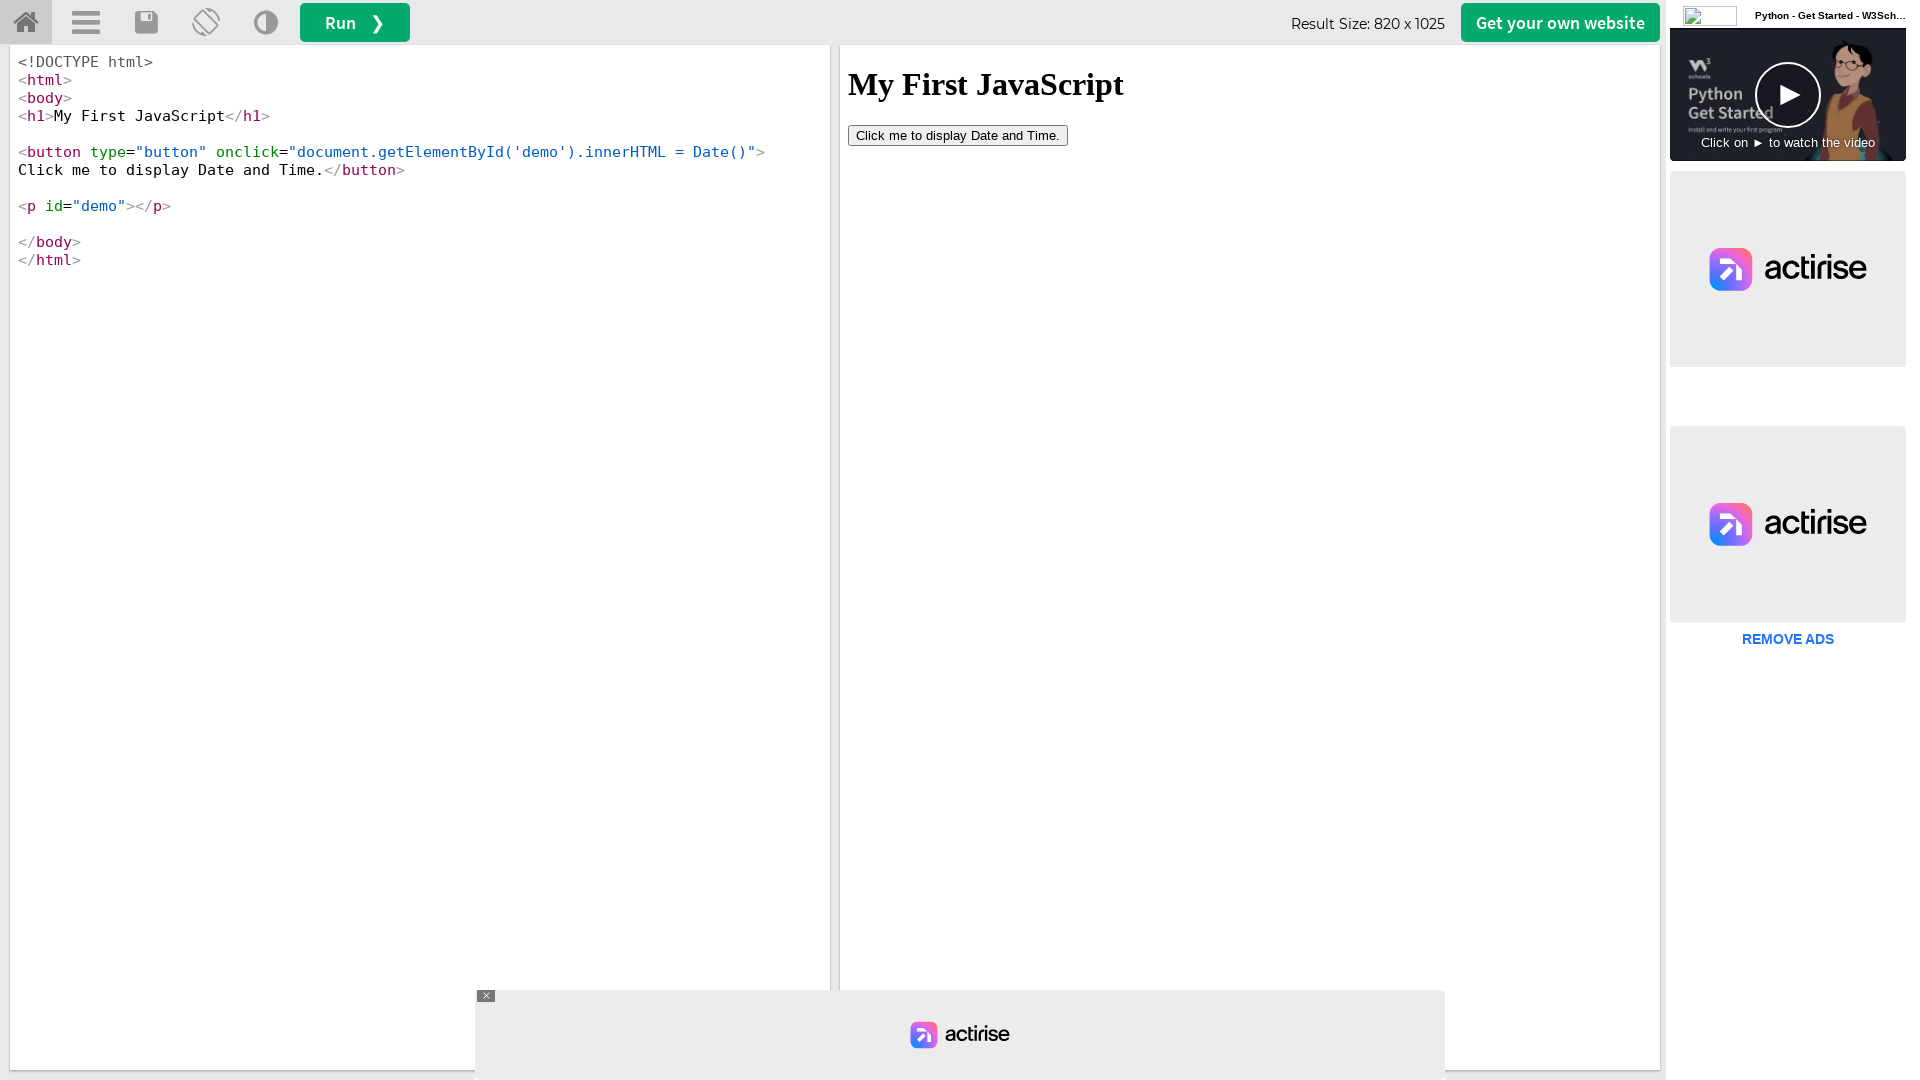

Located iframe with id 'iframeResult'
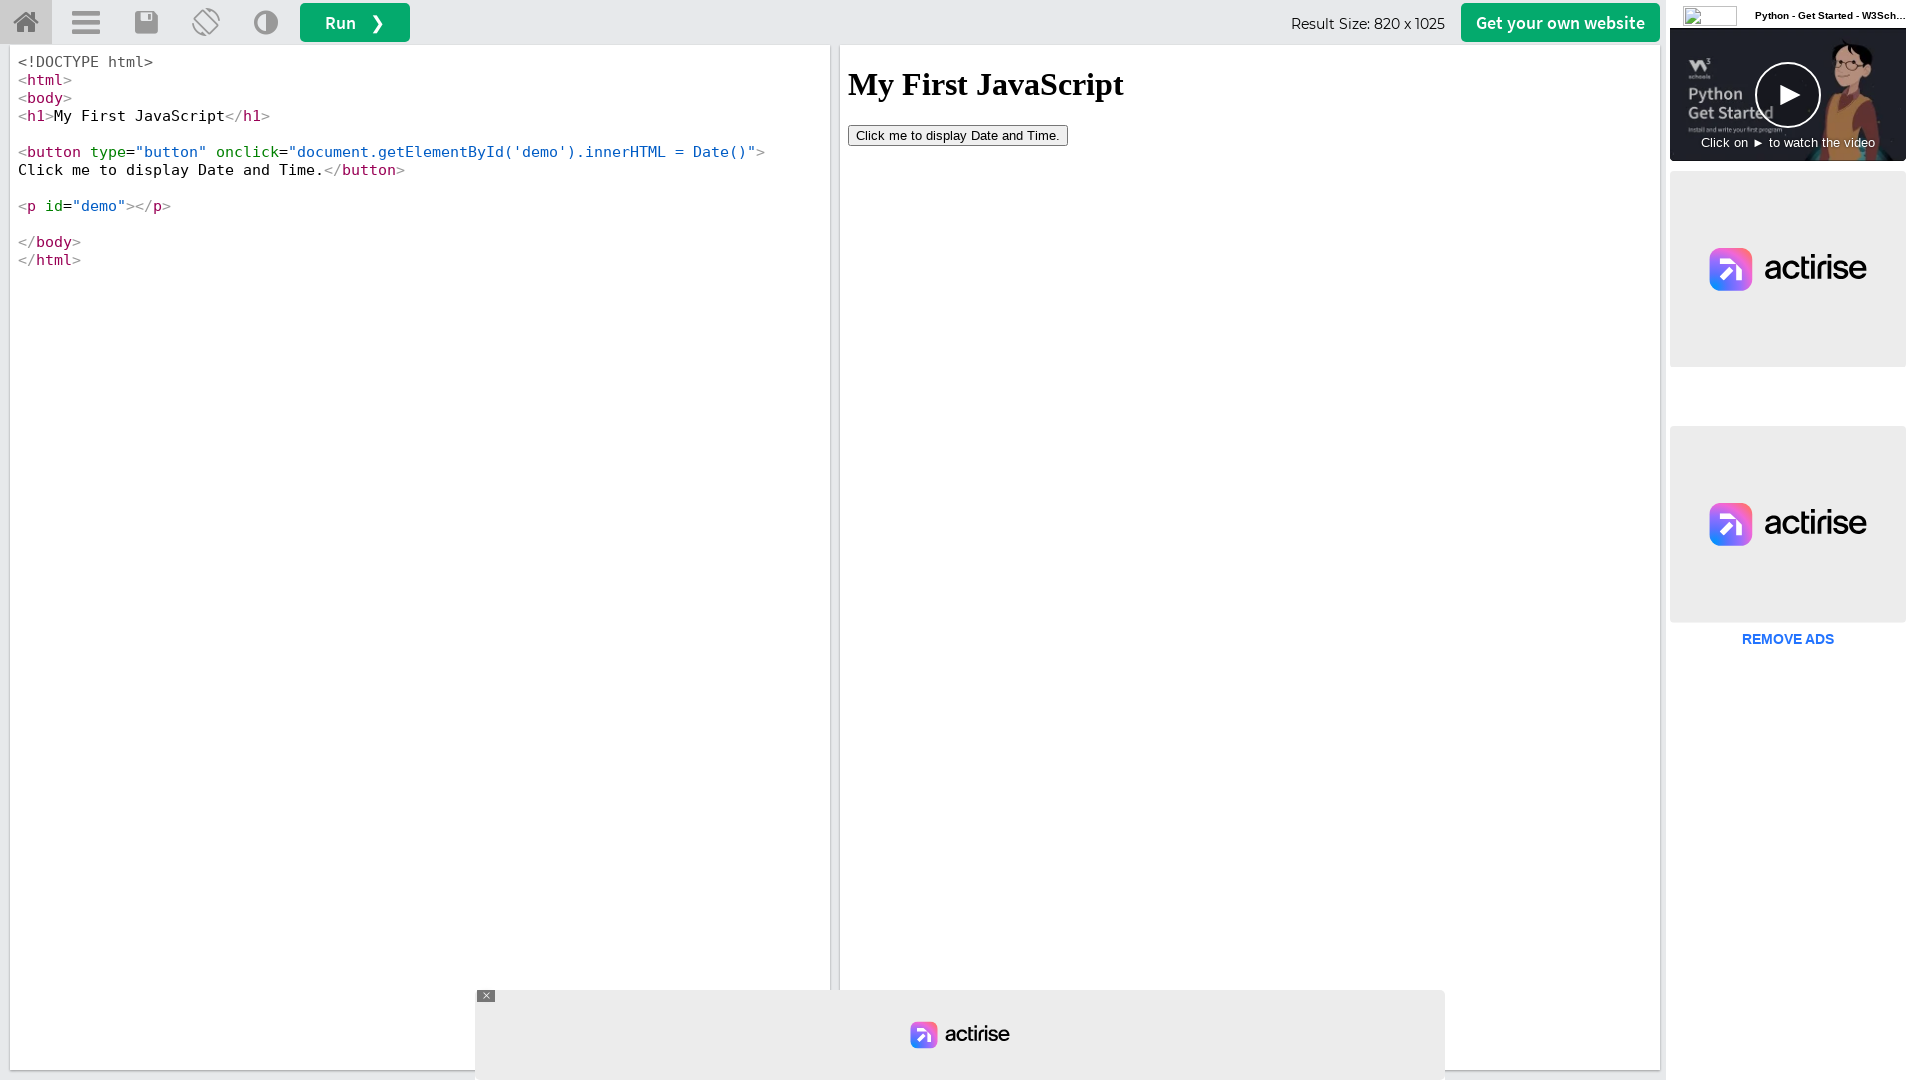

Waited 2000ms for iframe content to load
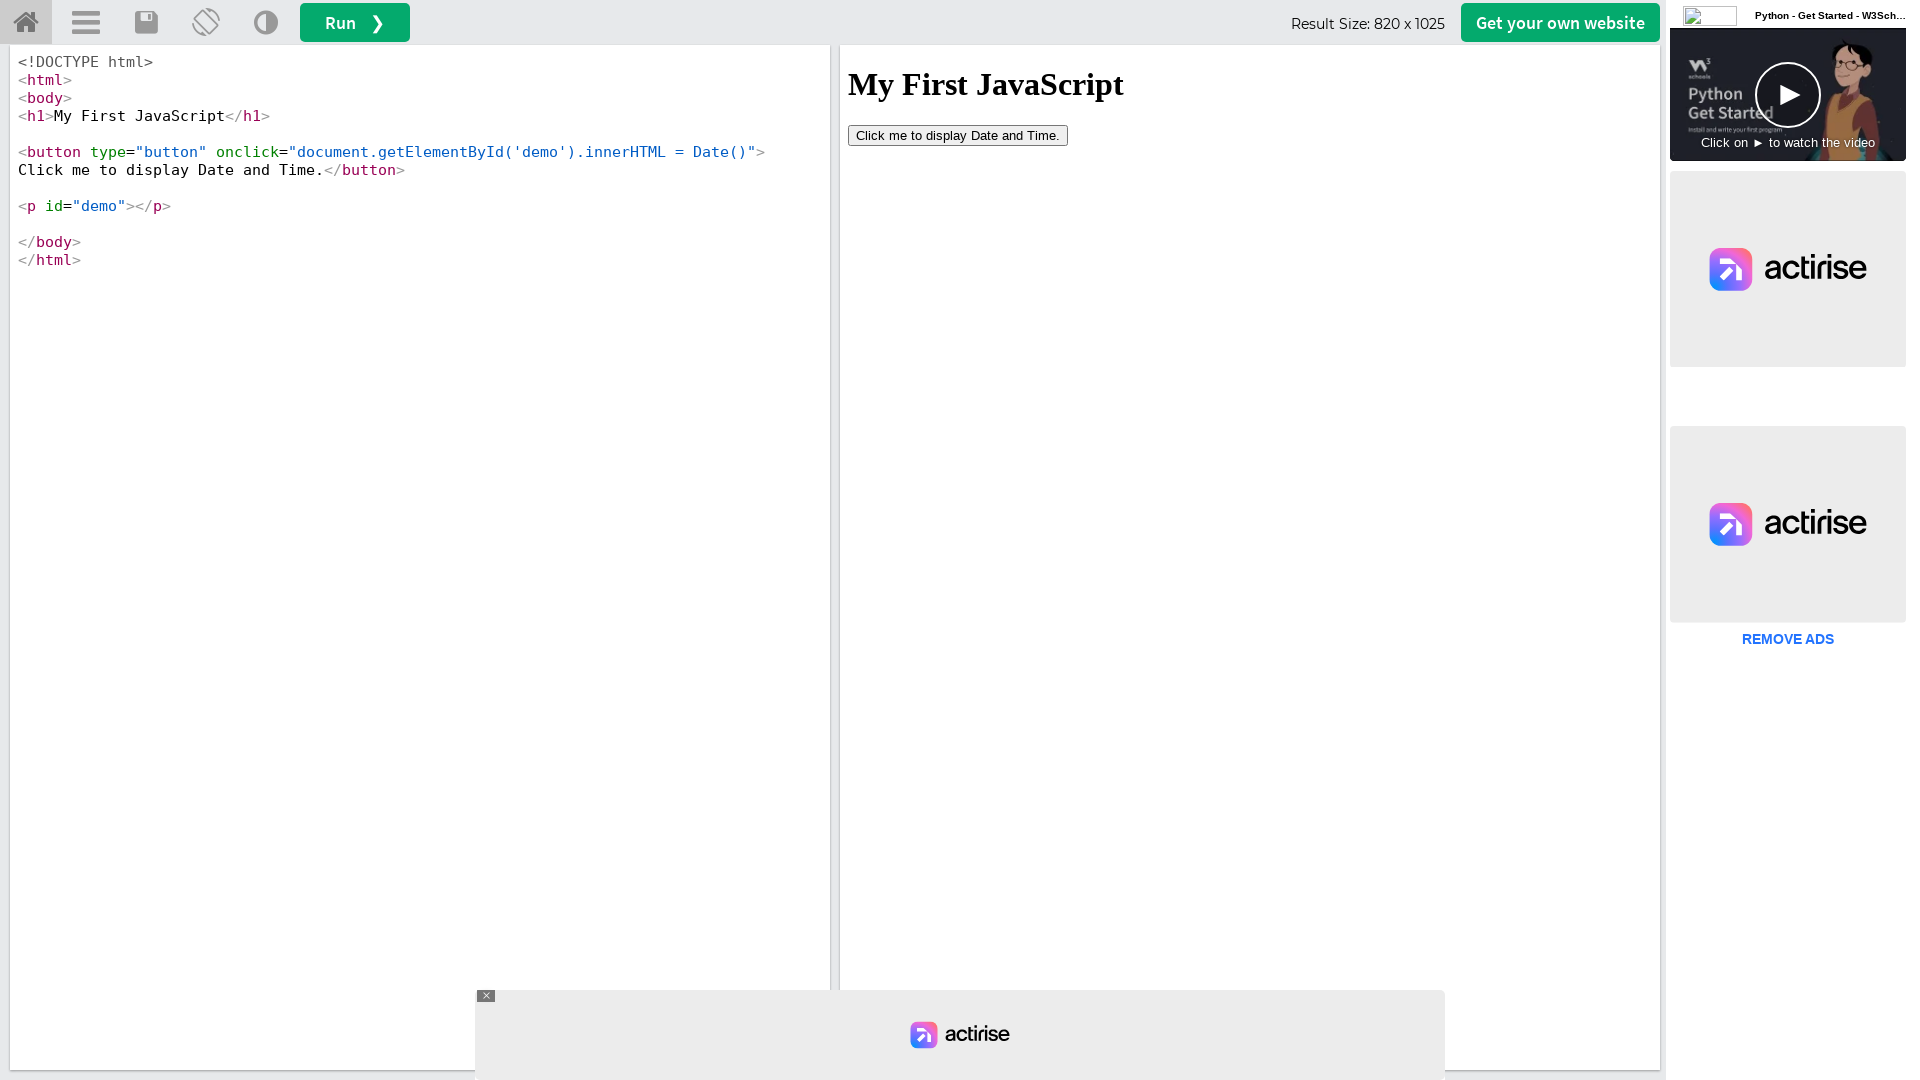

Clicked button inside the result iframe at (958, 135) on #iframeResult >> internal:control=enter-frame >> button[type='button']
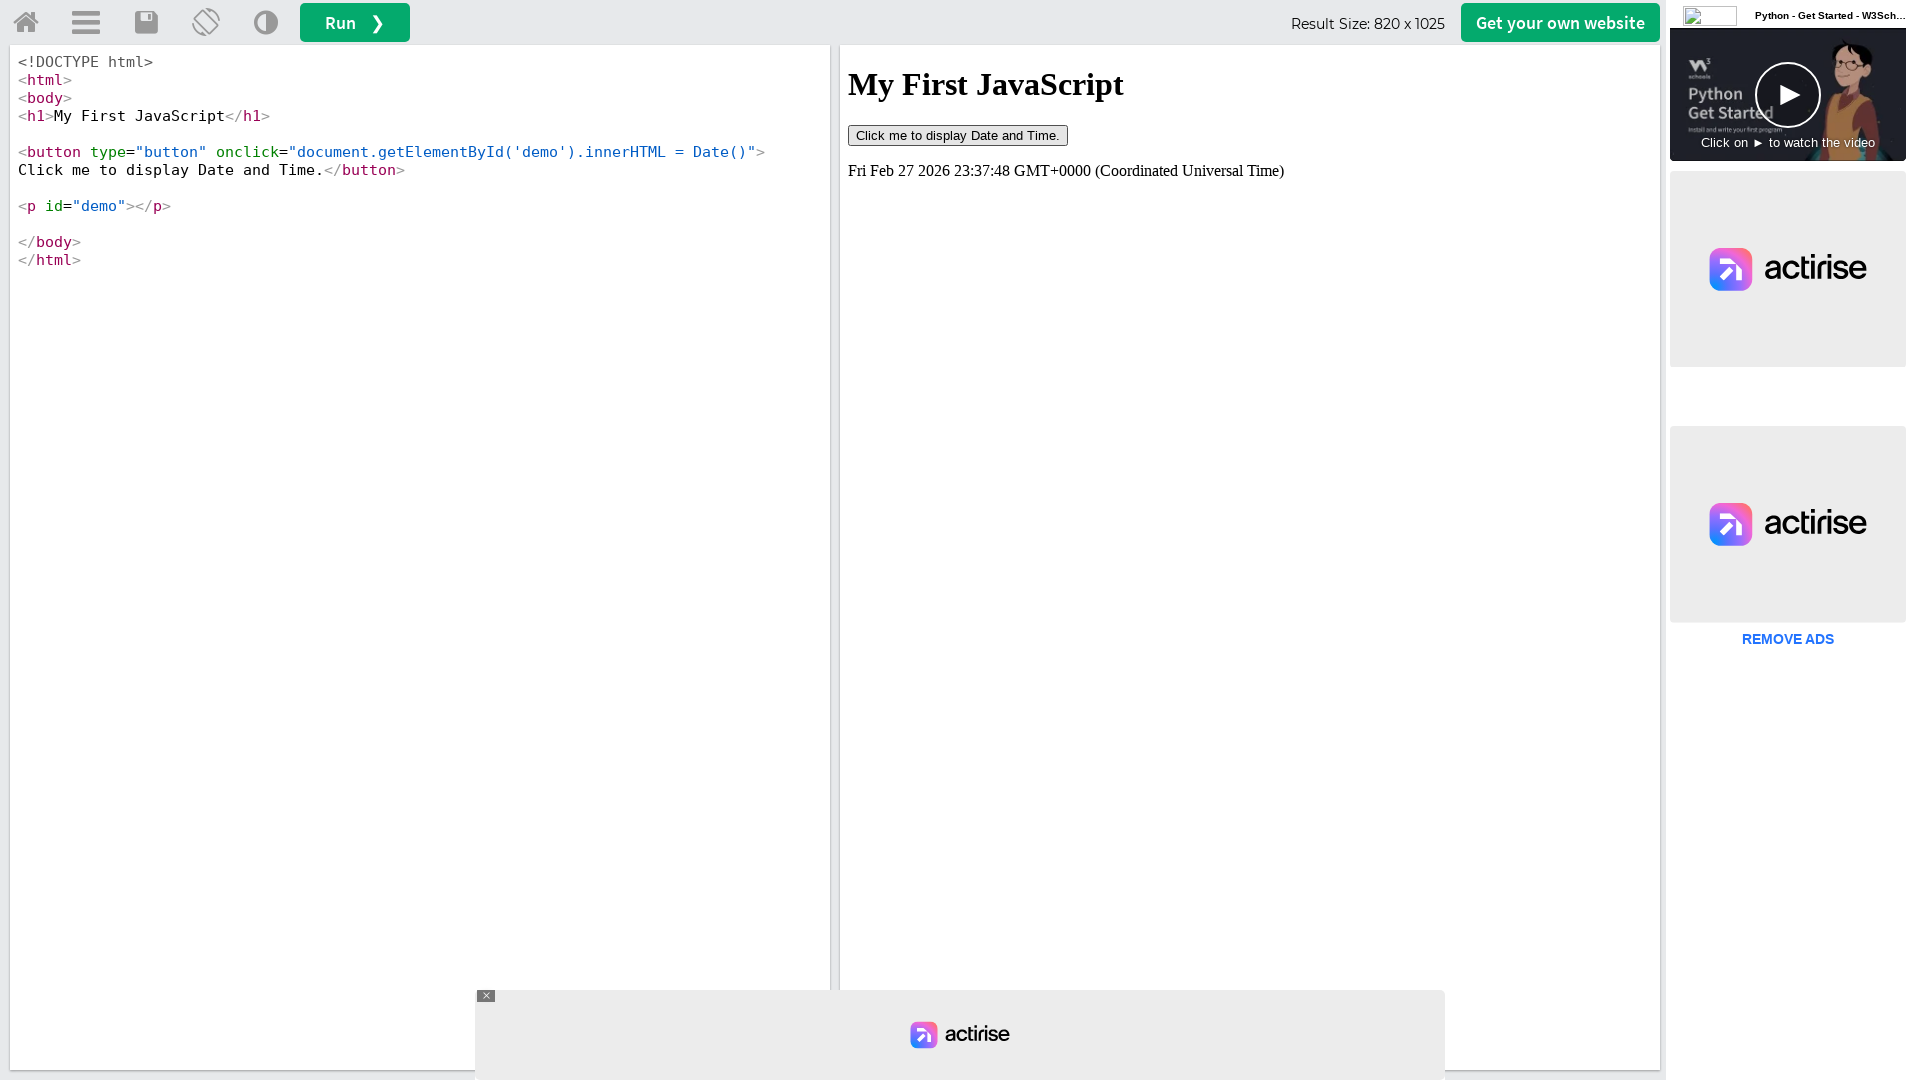

Clicked 'Try Home' link in main content to exit iframe at (26, 23) on a#tryhome
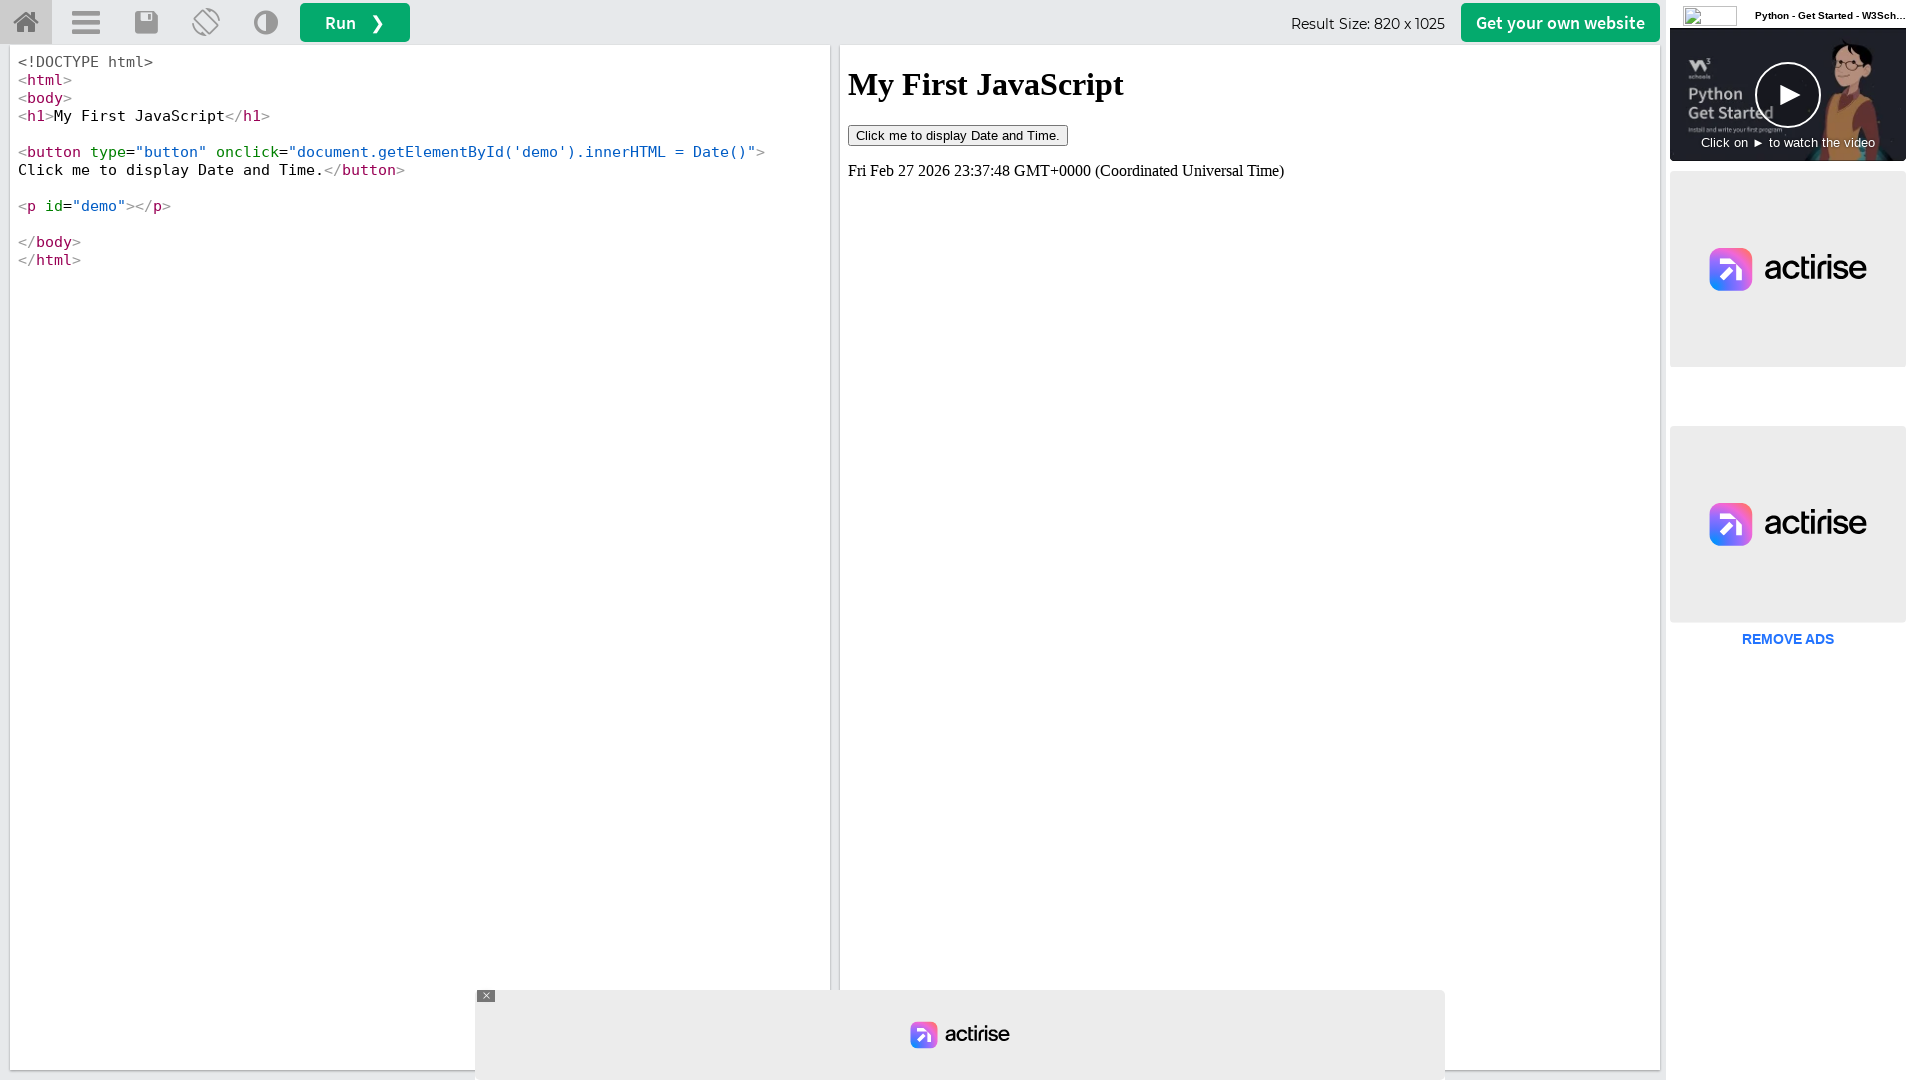

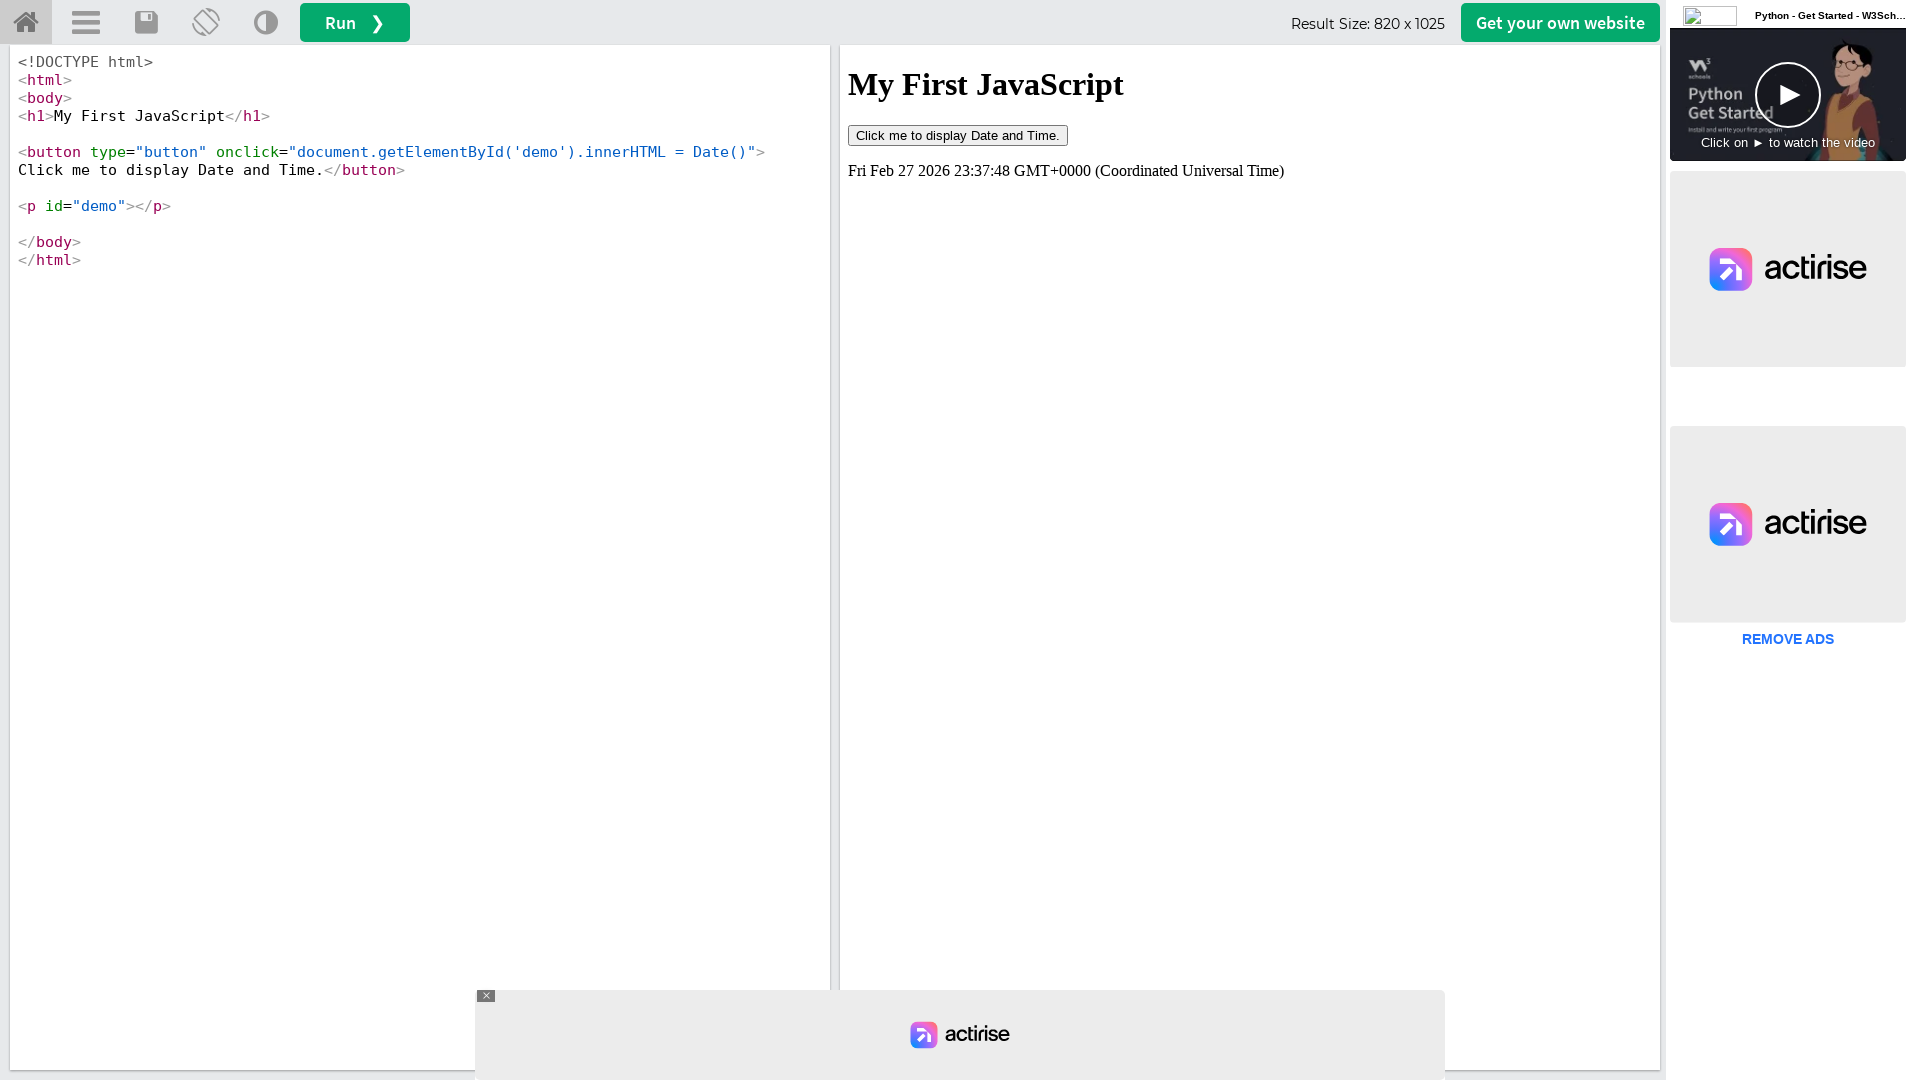